Tests dropdown selection functionality by selecting year, month, and day values from dropdown menus on a test page

Starting URL: https://testcenter.techproeducation.com/index.php?page=dropdown

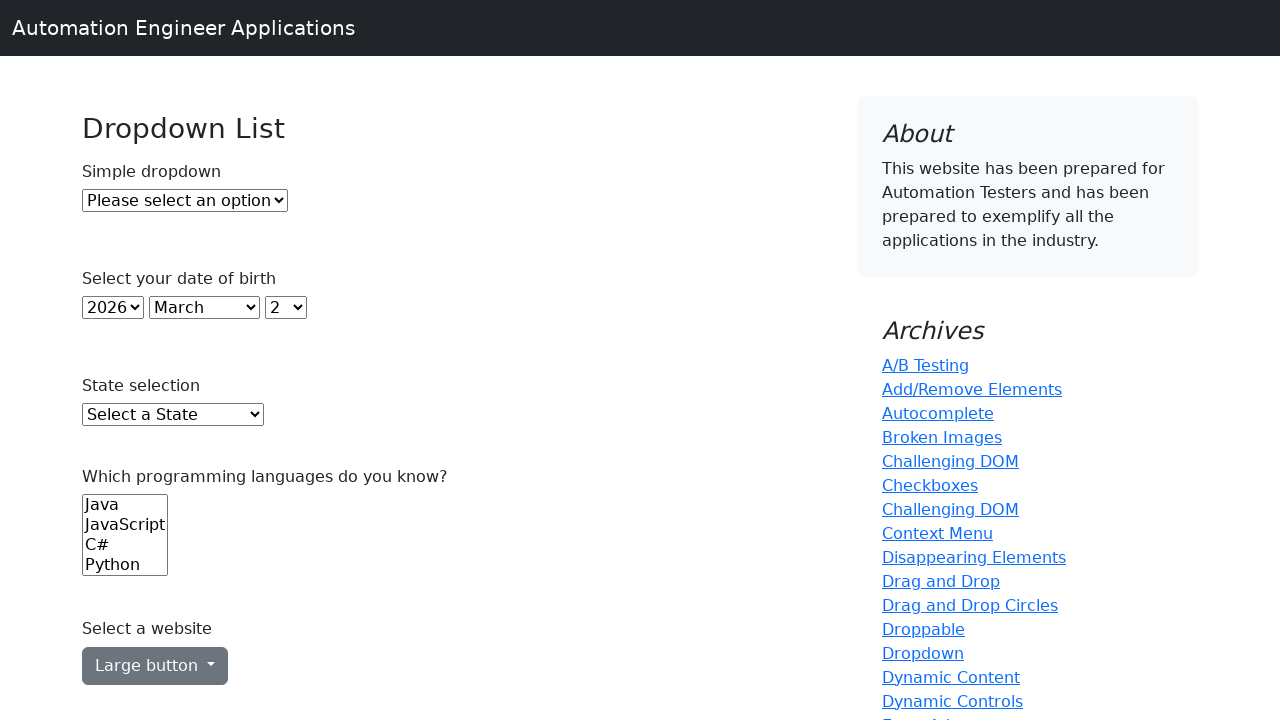

Selected year from dropdown (index 11) on select#year
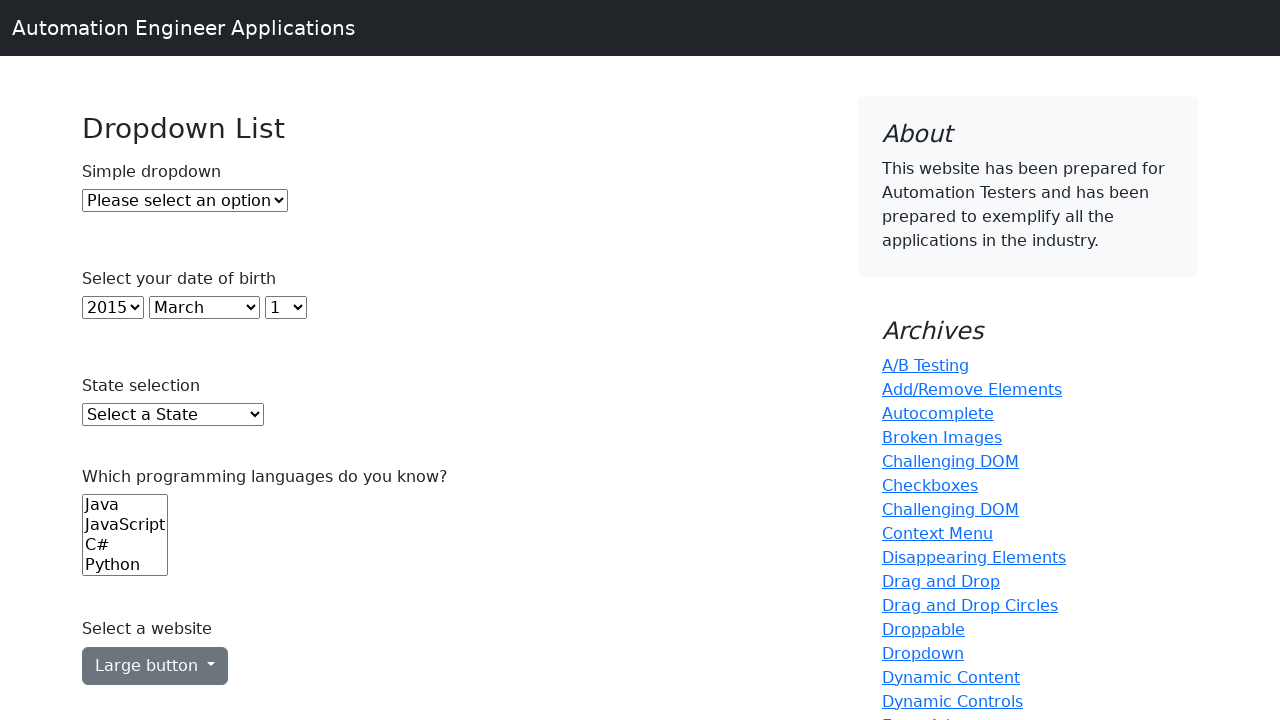

Selected month from dropdown (May - value 5) on select#month
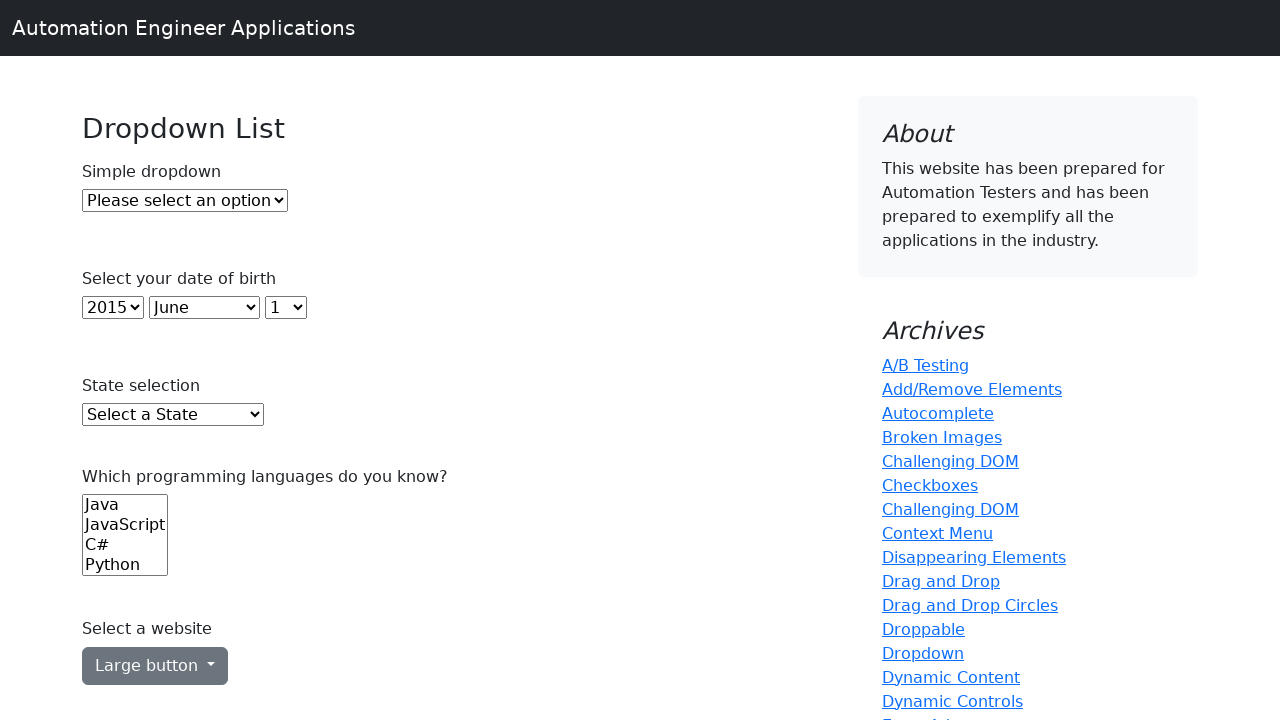

Selected day from dropdown (21) on select#day
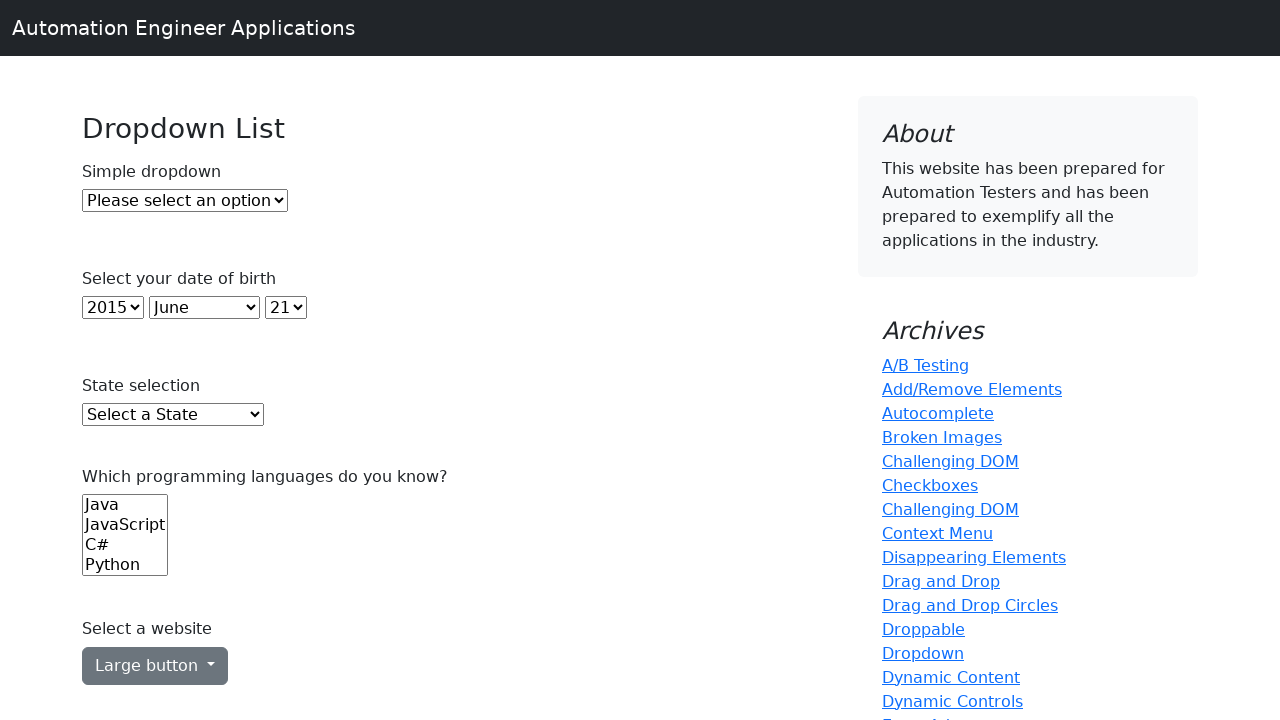

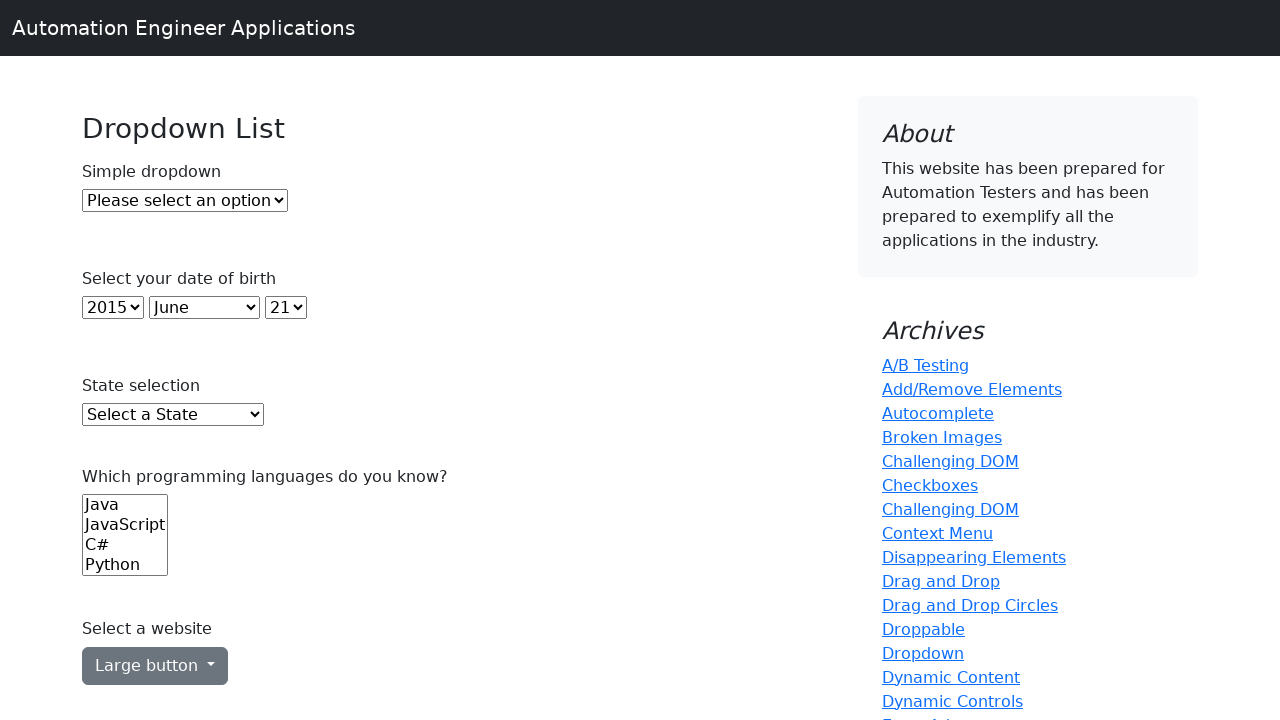